Tests explicit waiting for a loading image by explicitly waiting for the landscape element to be present and verifying its src attribute contains "landscape"

Starting URL: https://bonigarcia.dev/selenium-webdriver-java/loading-images.html

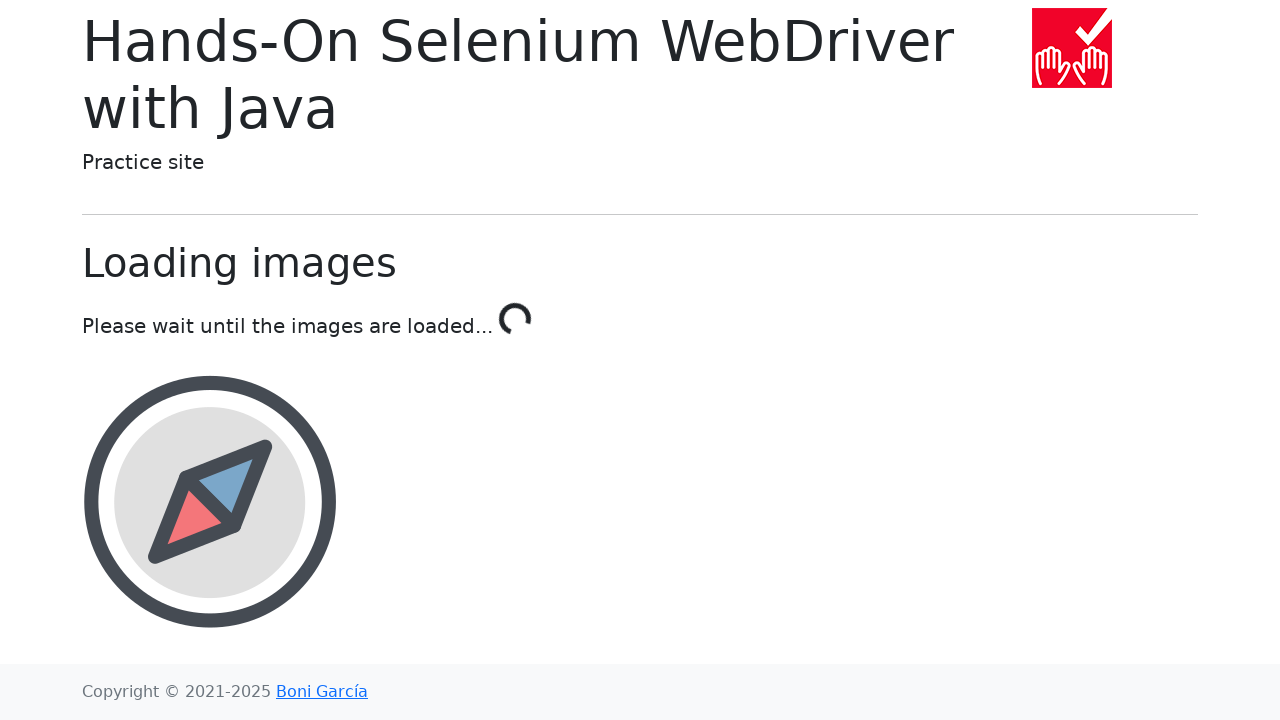

Navigated to loading images test page
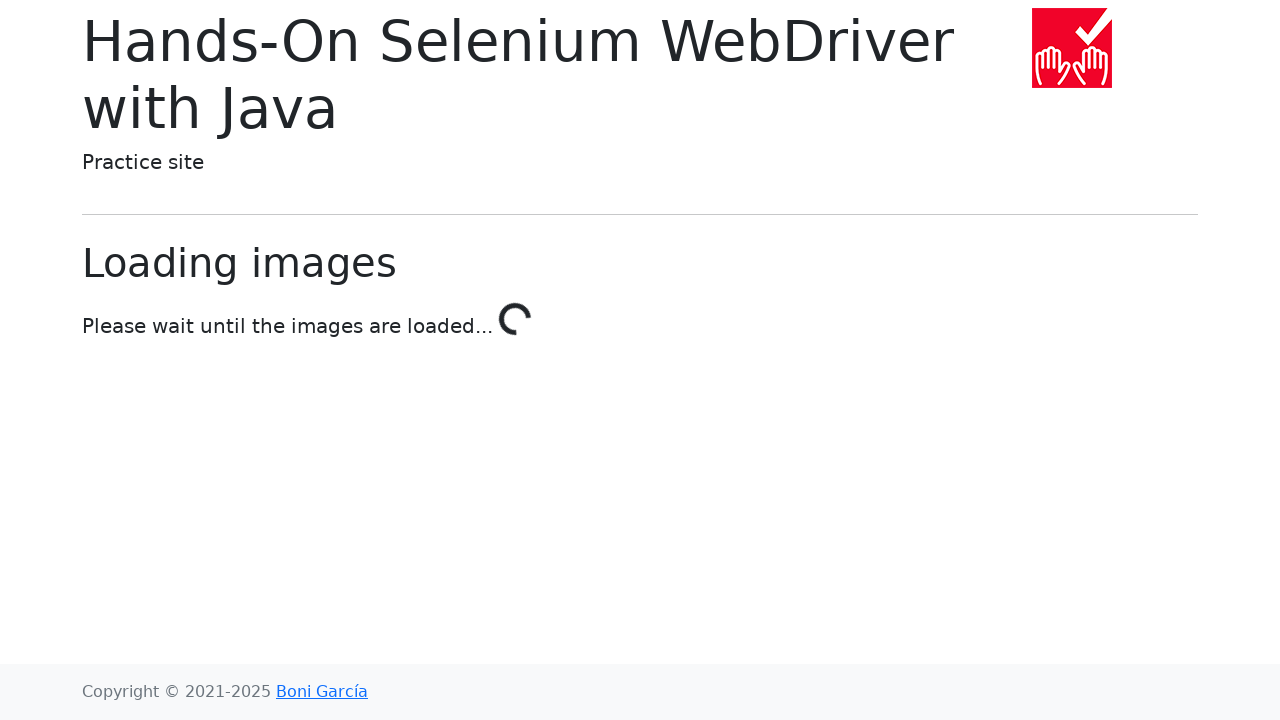

Explicitly waited for landscape element to be present
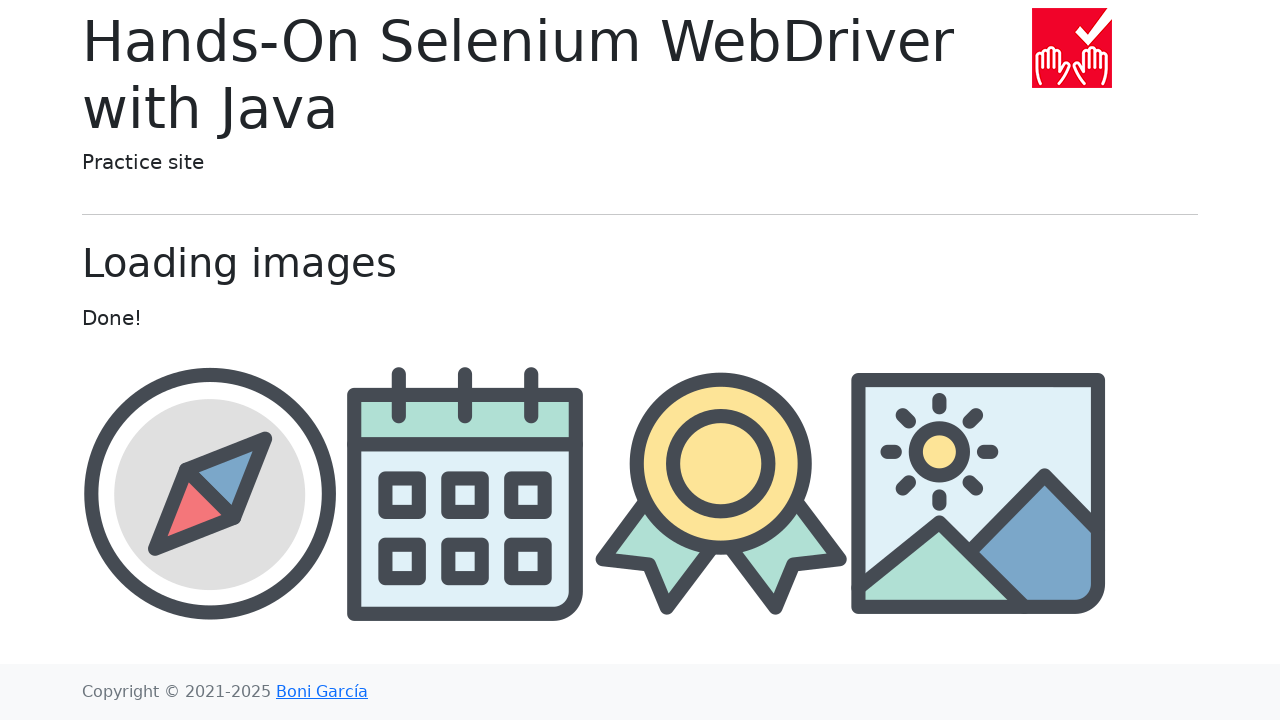

Retrieved src attribute from landscape element: img/landscape.png
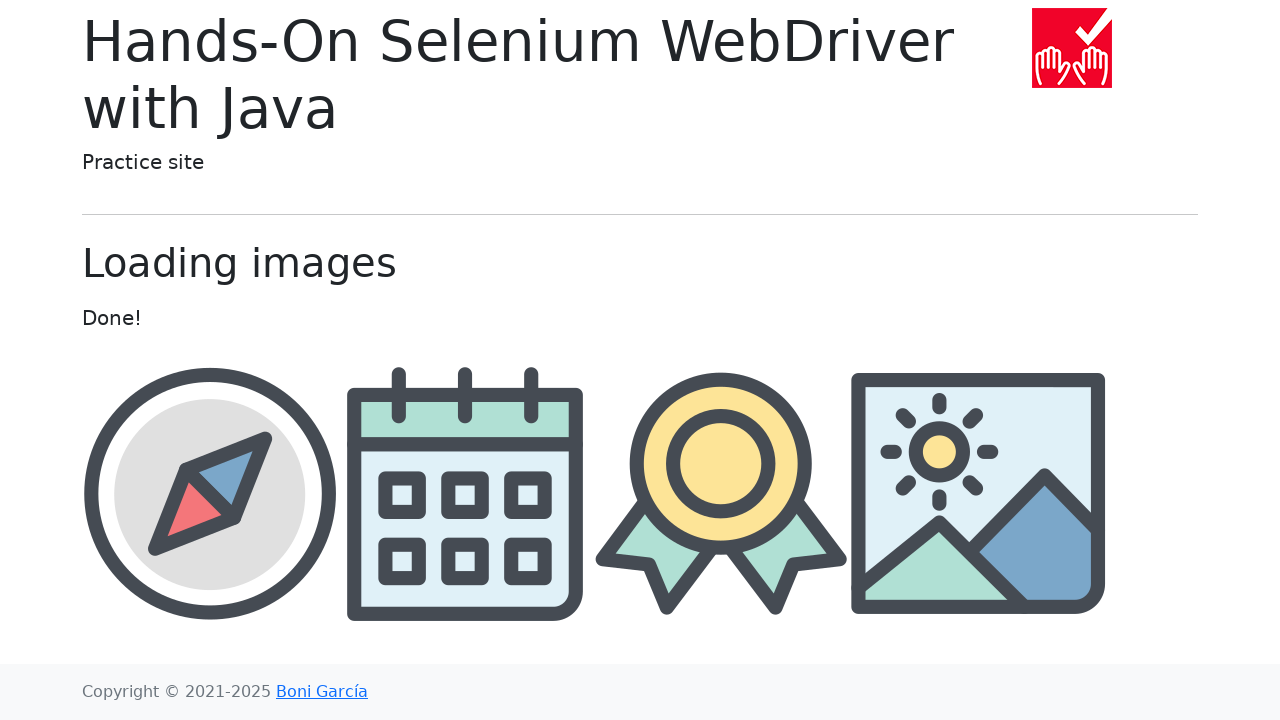

Verified that src attribute contains 'landscape'
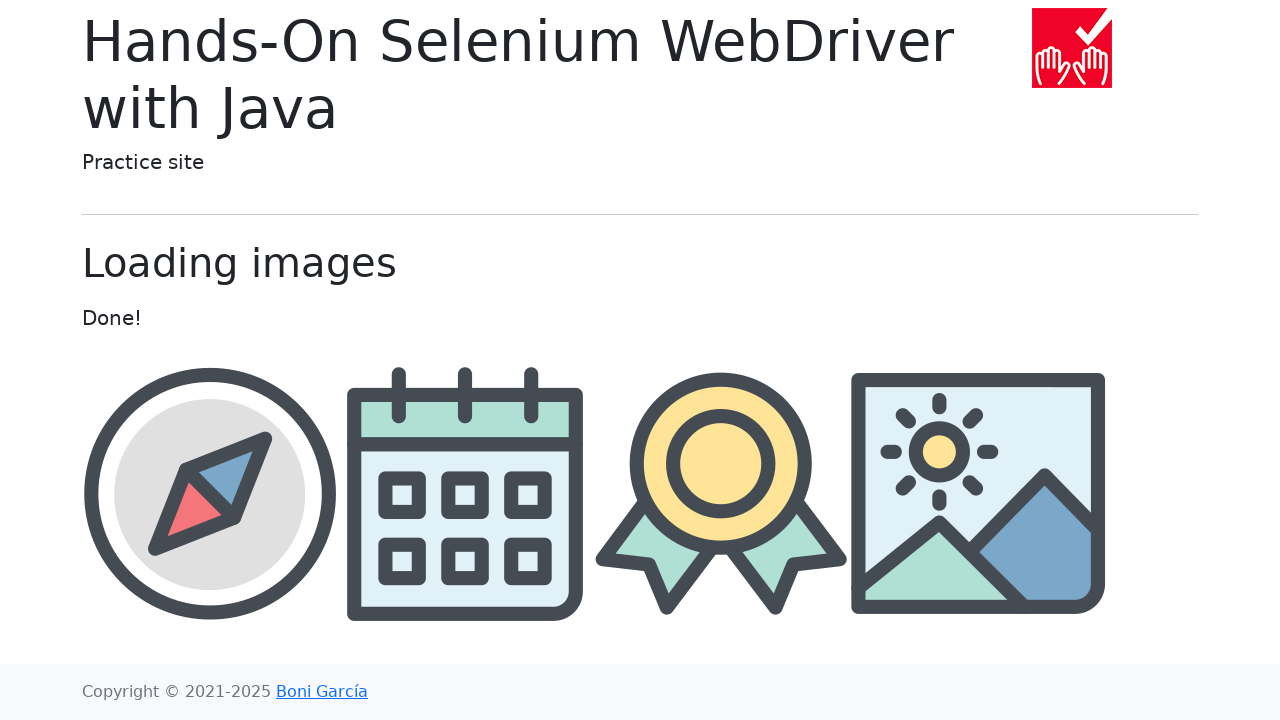

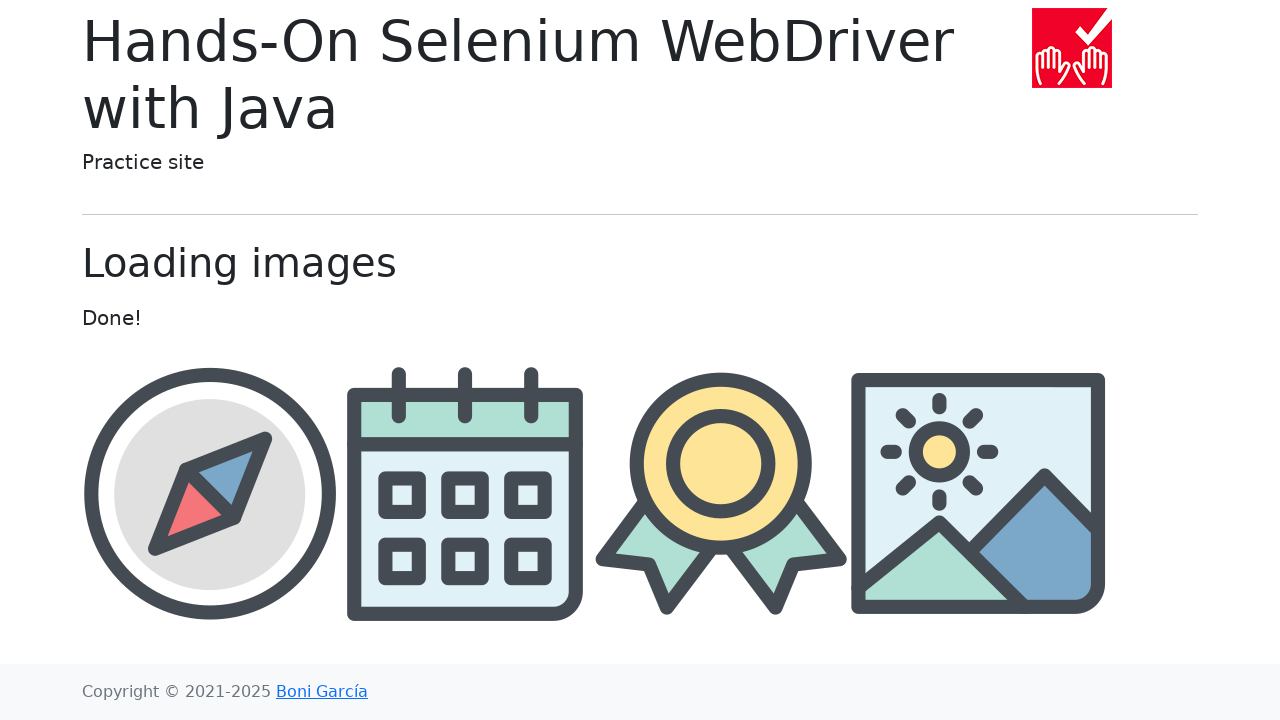